Tests hide/show functionality by verifying element visibility, clicking hide button, verifying hidden, then clicking show button

Starting URL: https://rahulshettyacademy.com/AutomationPractice/

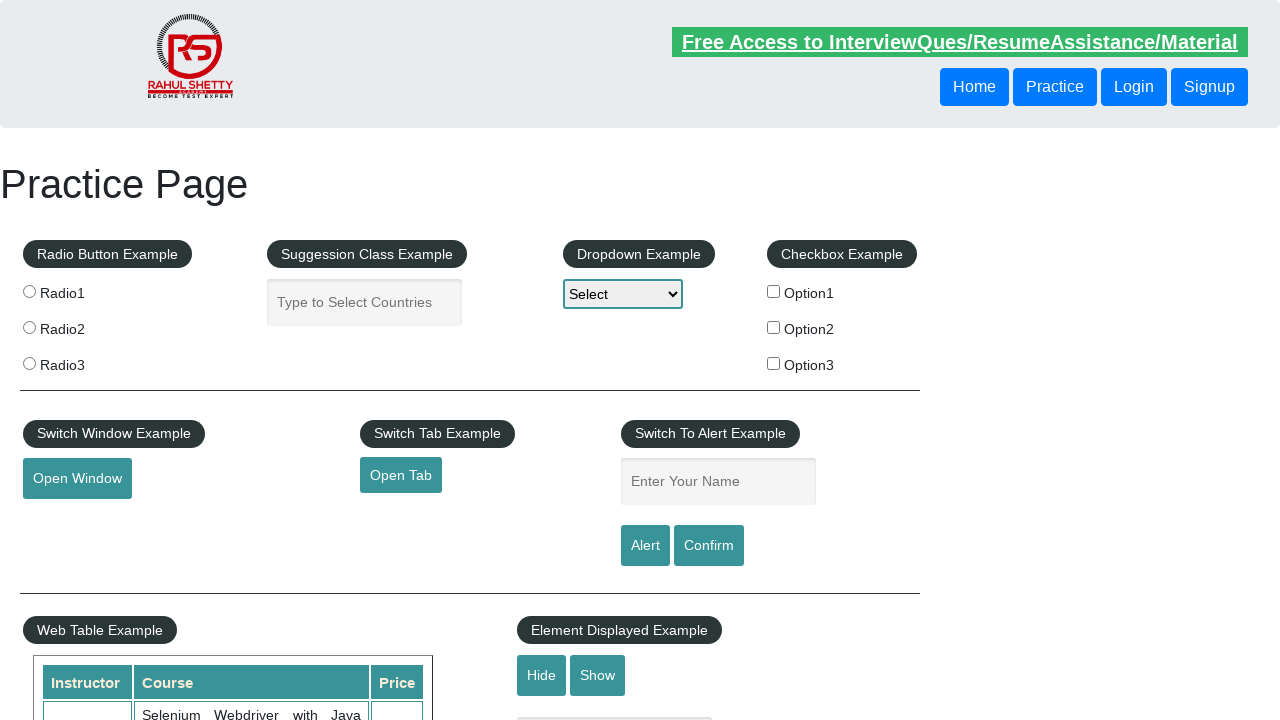

Scrolled to hide/show element into view
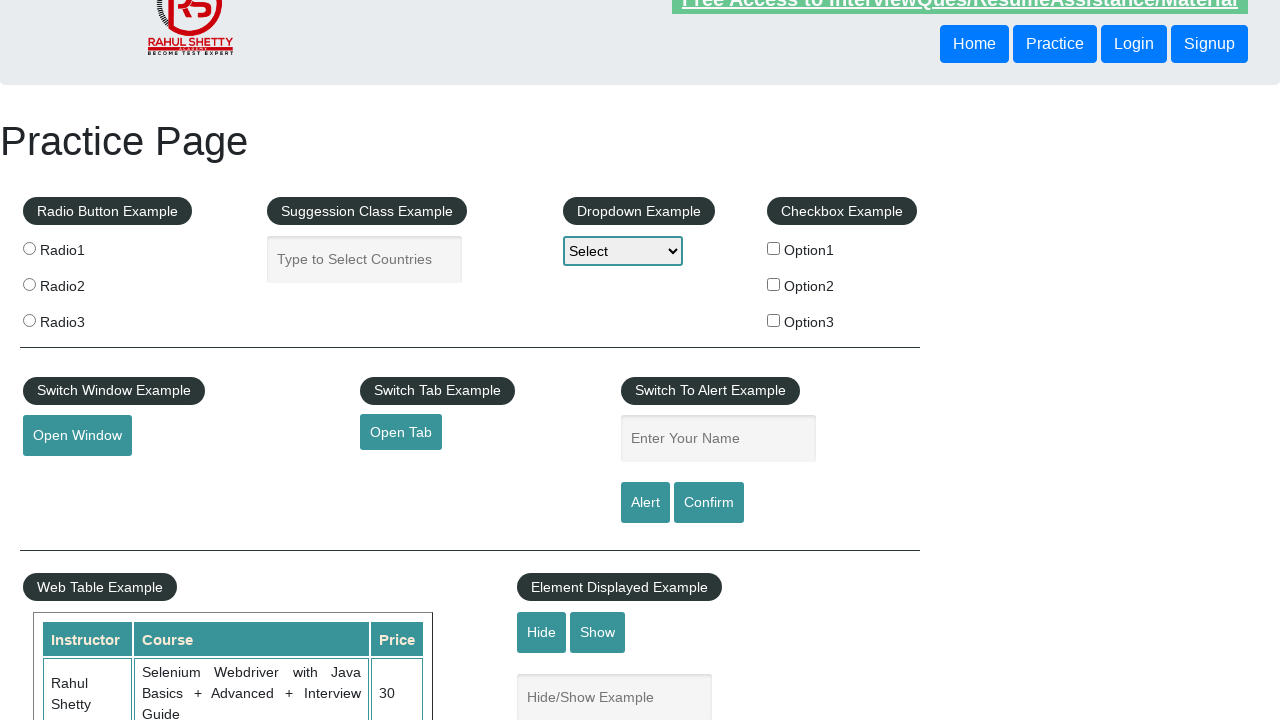

Verified element is initially visible
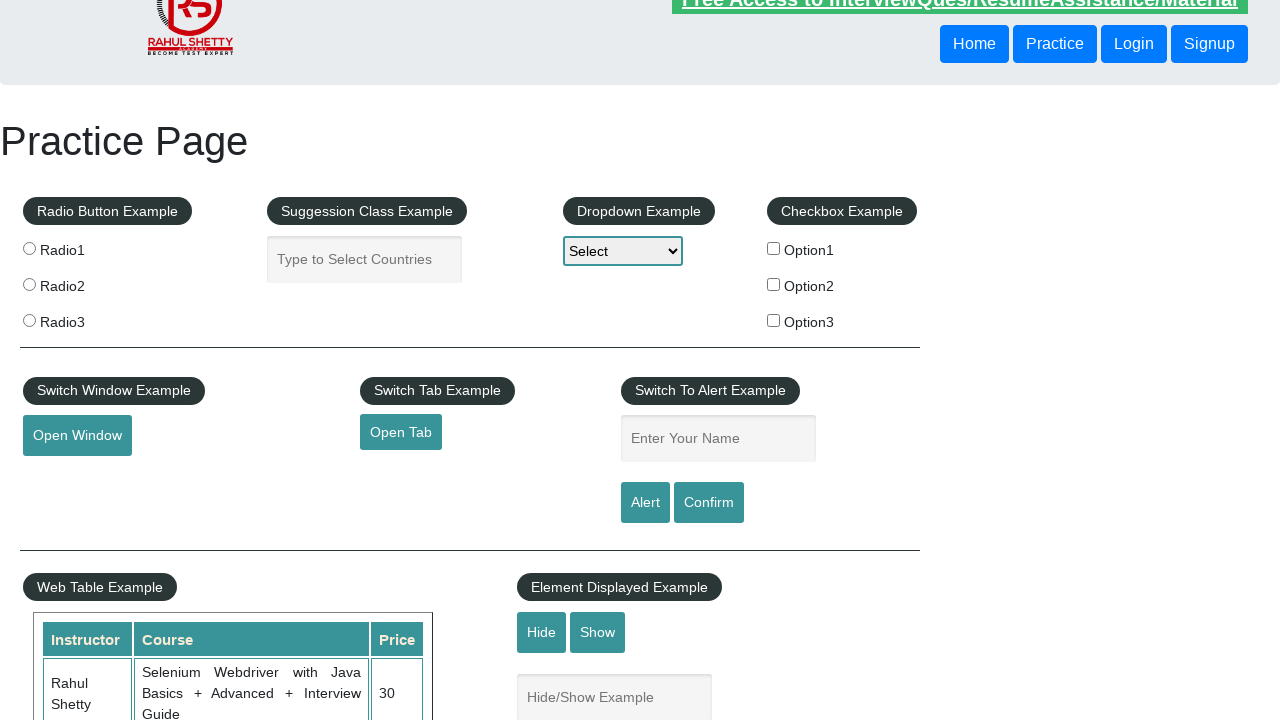

Clicked hide button at (542, 632) on #hide-textbox
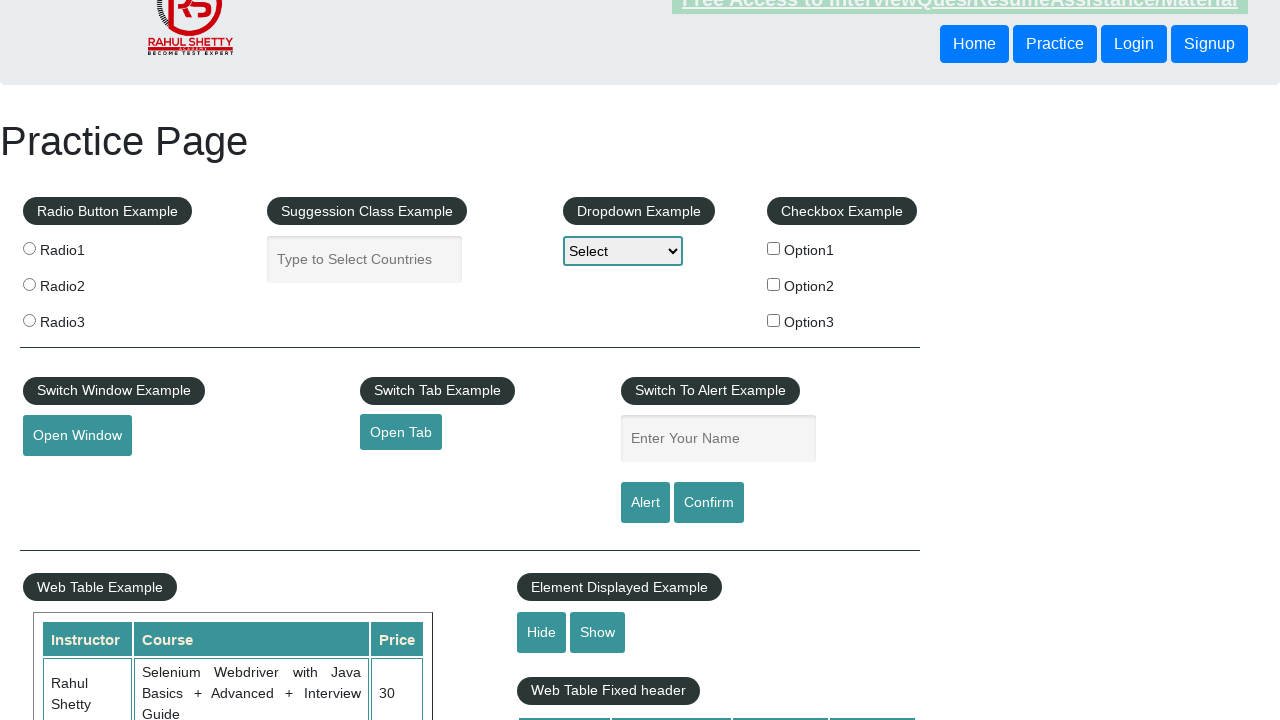

Waited 500ms for hide animation to complete
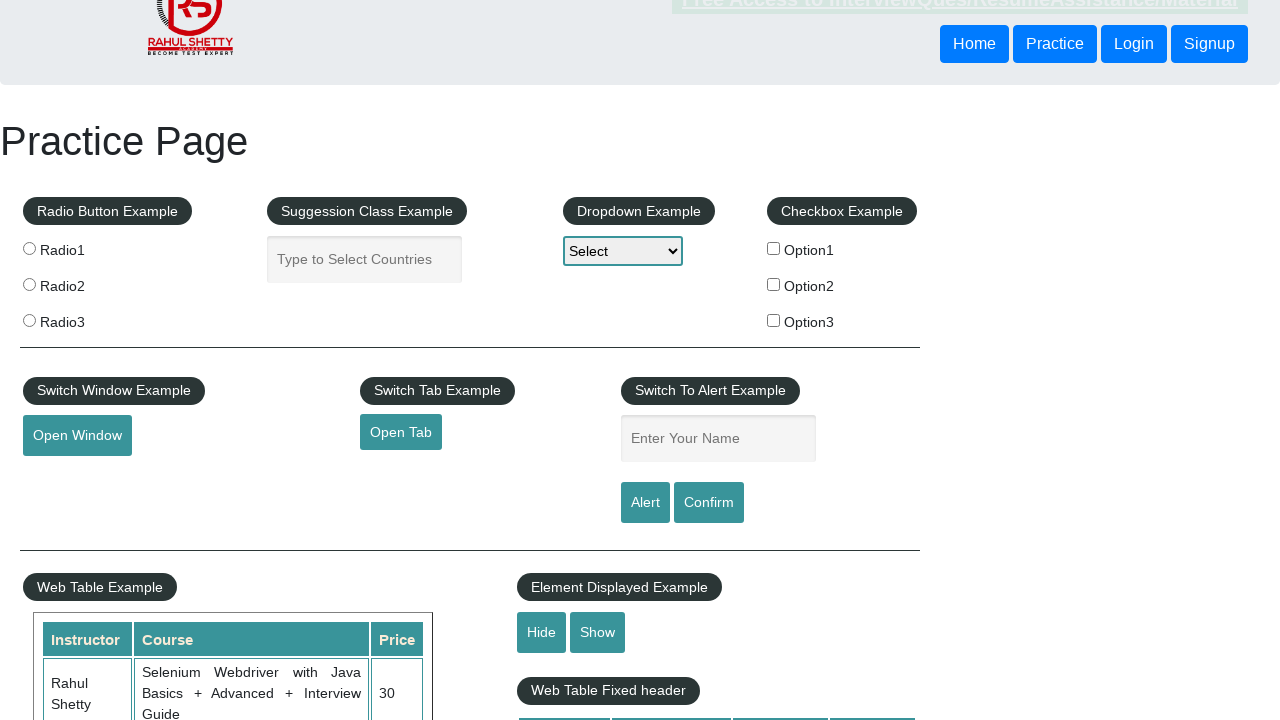

Verified element is now hidden
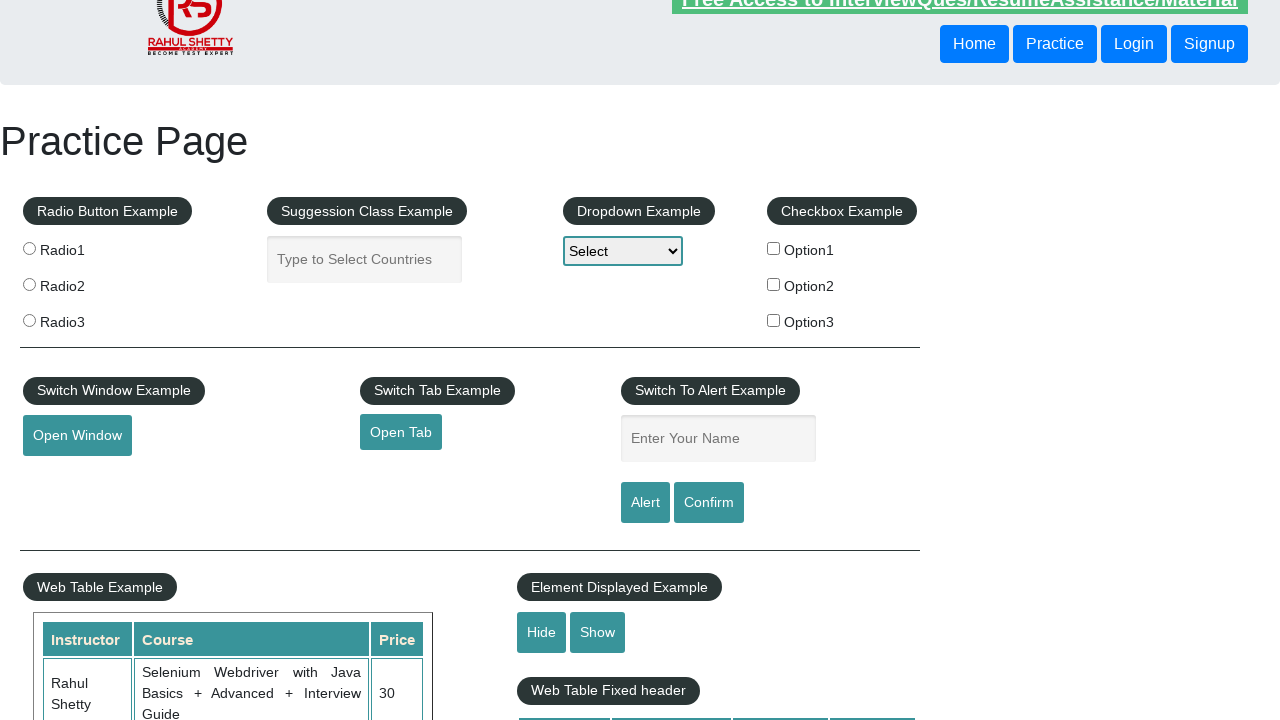

Clicked show button at (598, 632) on #show-textbox
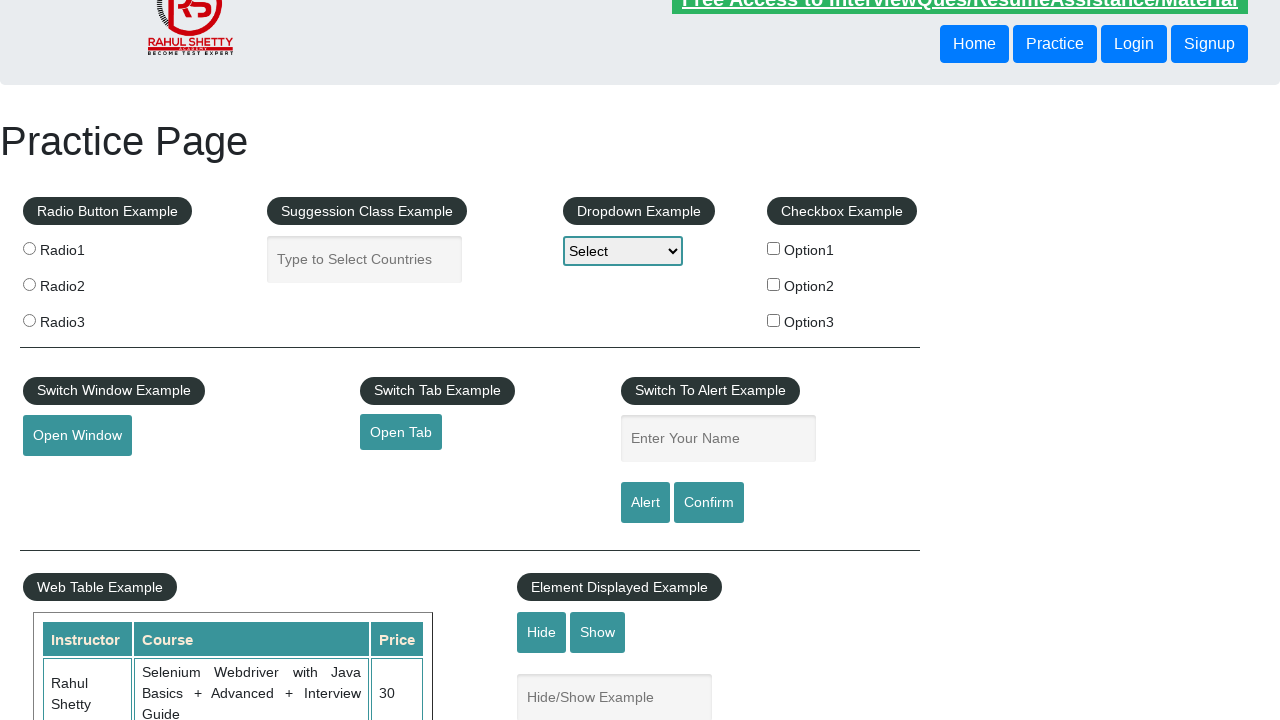

Waited 500ms for show animation to complete
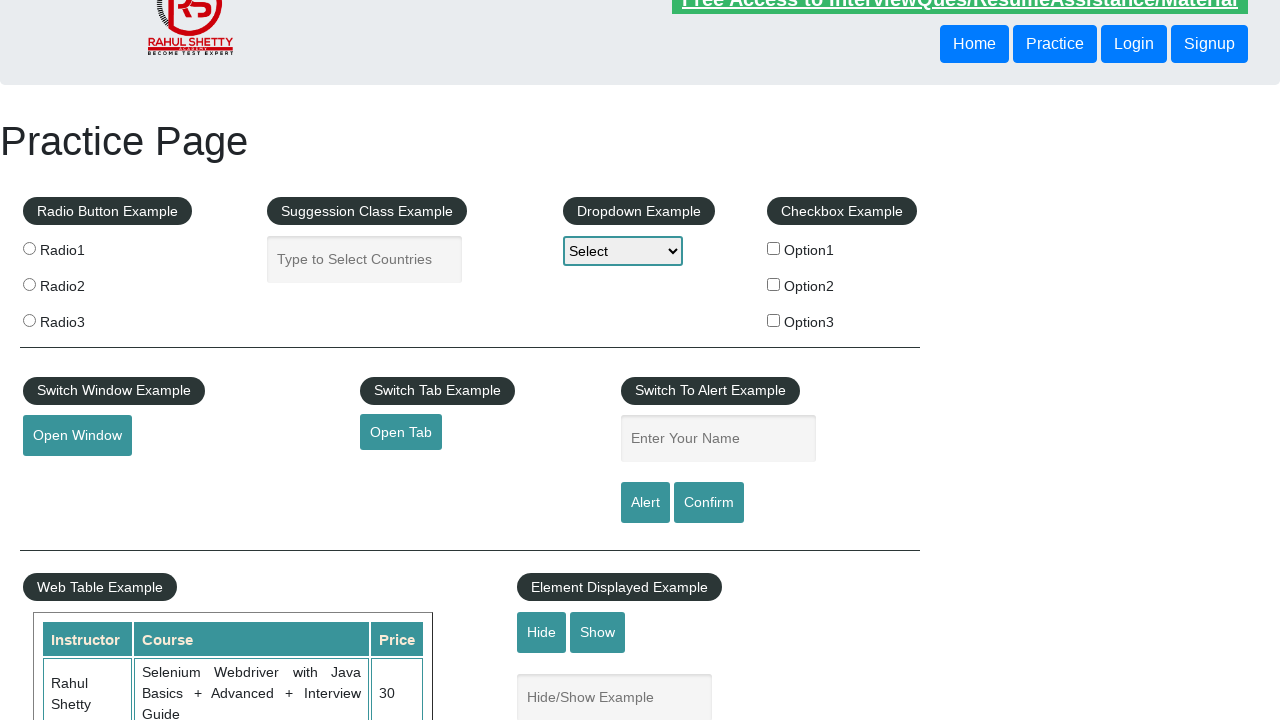

Verified element is visible again
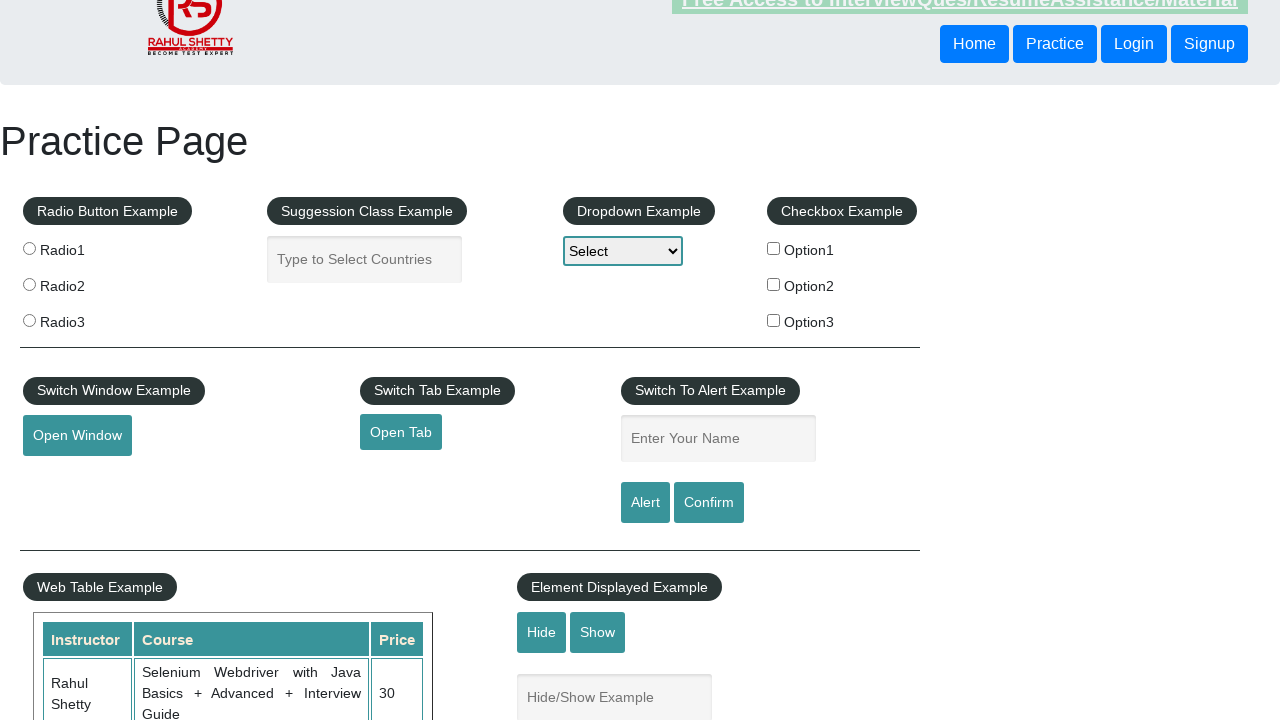

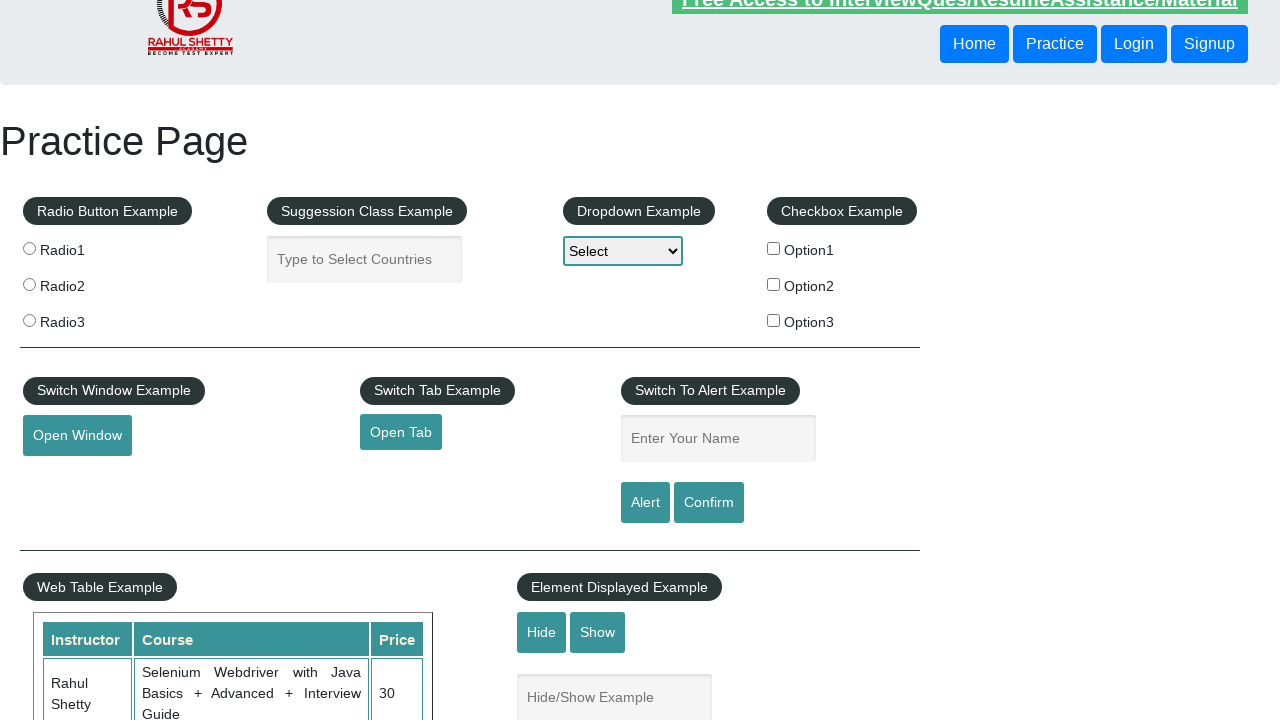